Tests JavaScript alert handling by clicking a button that triggers an alert, accepting the alert, and verifying the result message is displayed correctly

Starting URL: https://the-internet.herokuapp.com/javascript_alerts

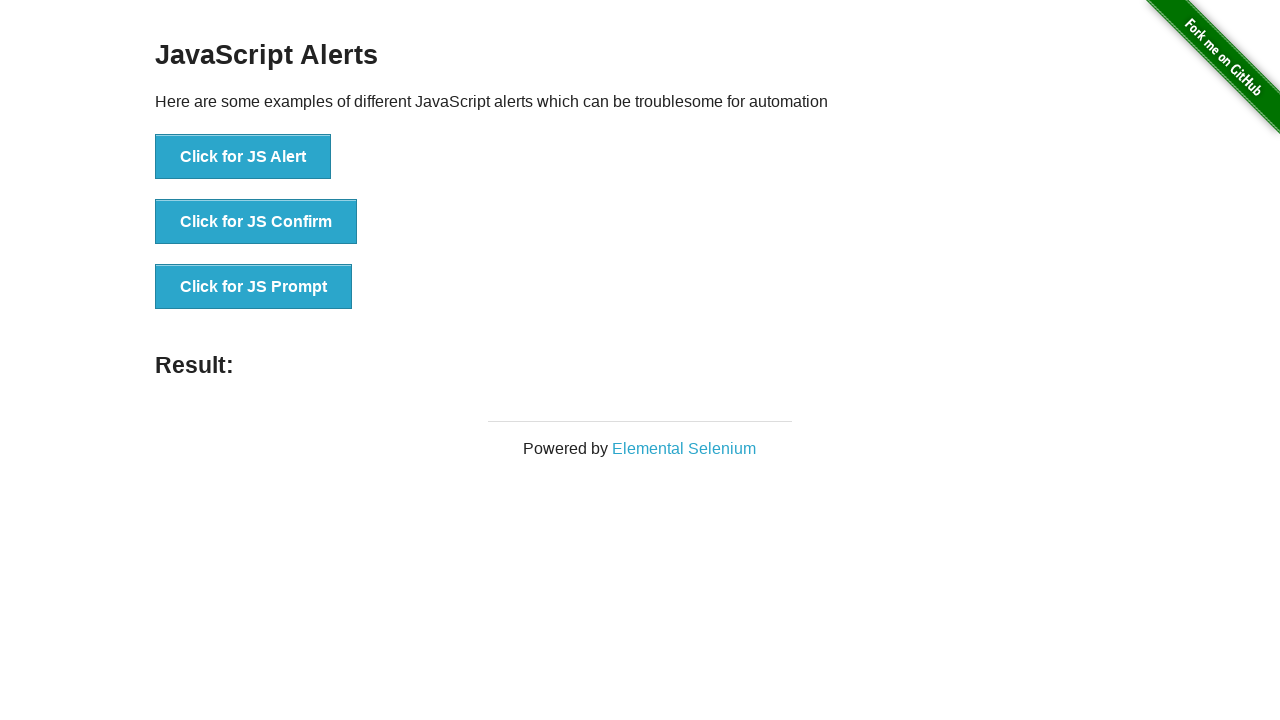

Set up dialog handler to accept alerts
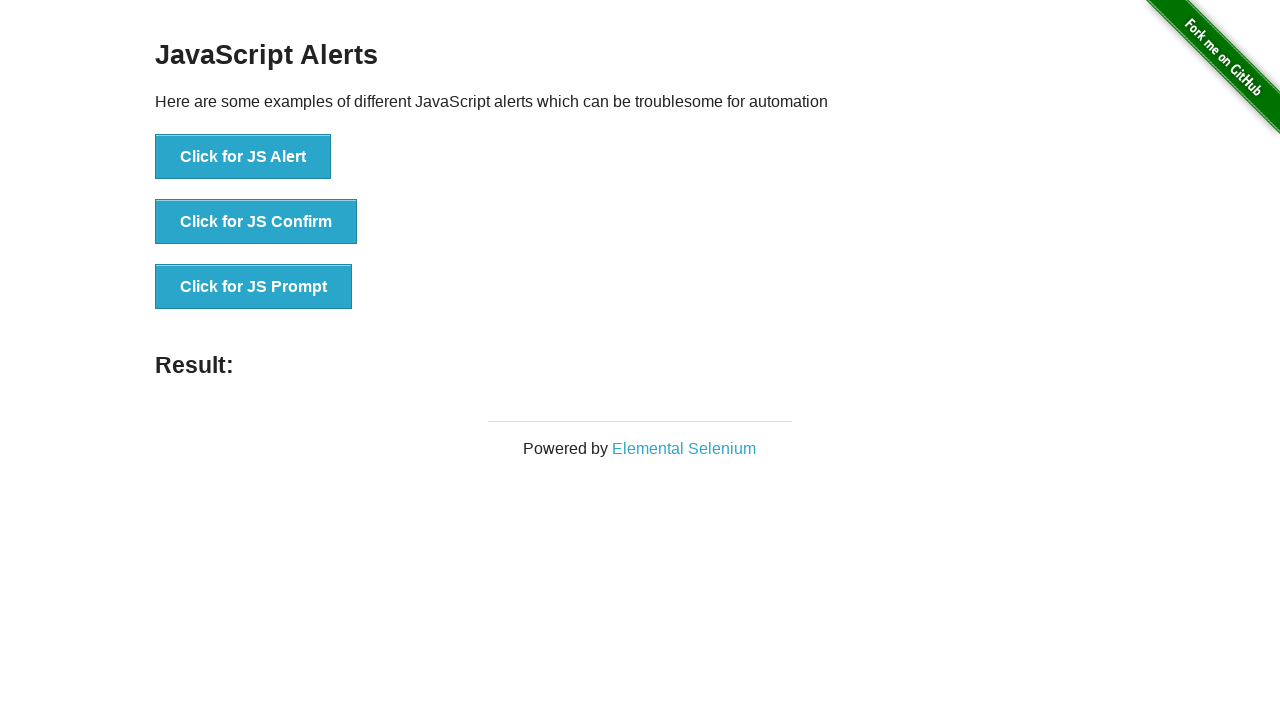

Clicked button to trigger JavaScript alert at (243, 157) on xpath=//*[text()='Click for JS Alert']
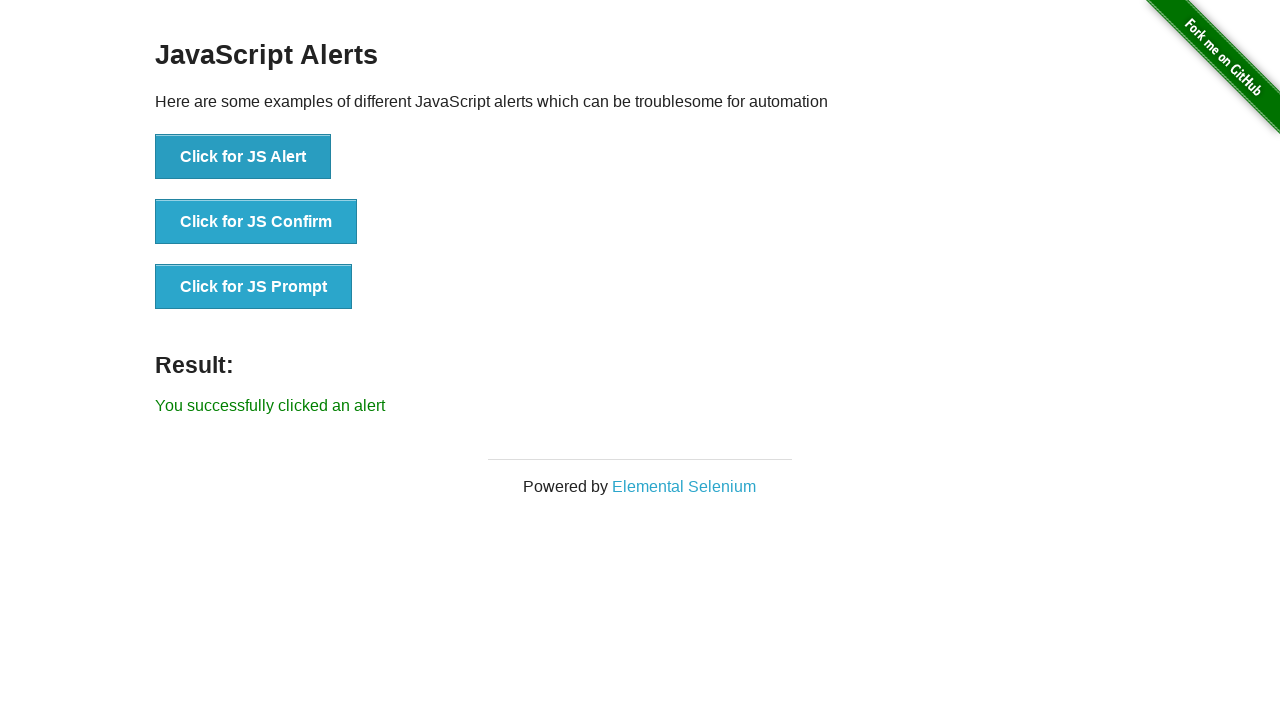

Result message element loaded after alert was accepted
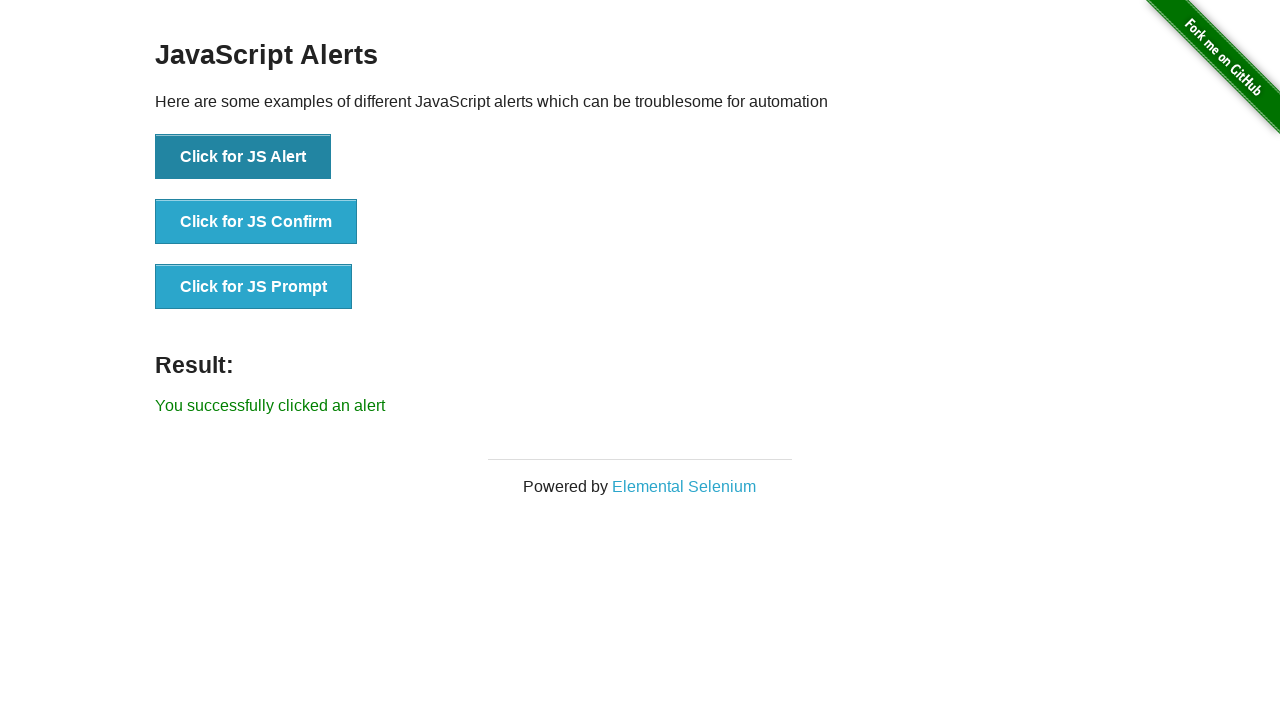

Retrieved result message text
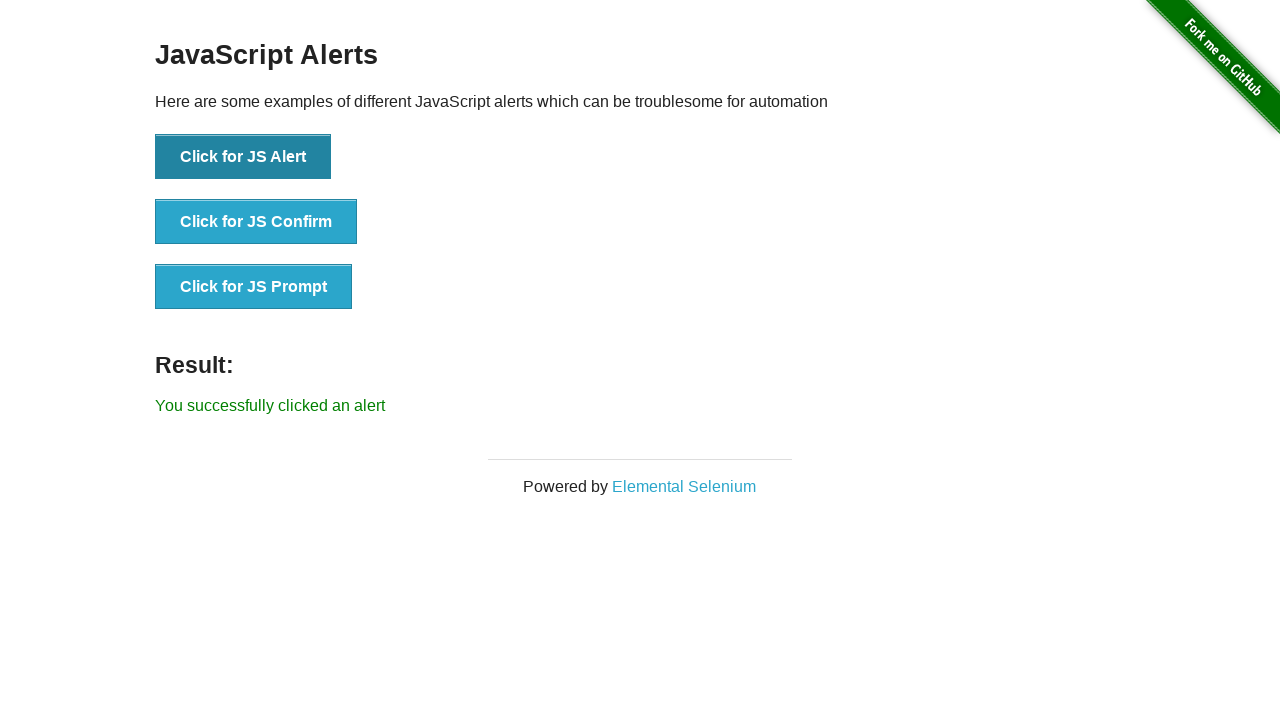

Verified result message matches expected text 'You successfully clicked an alert'
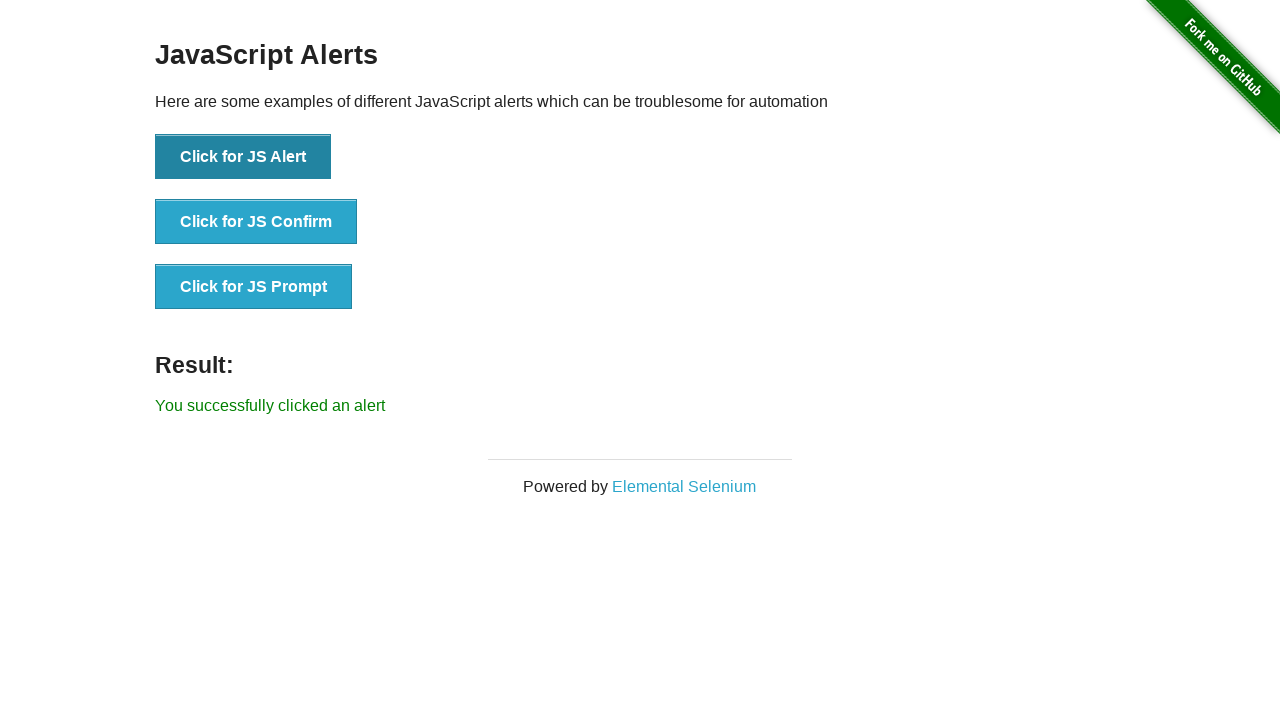

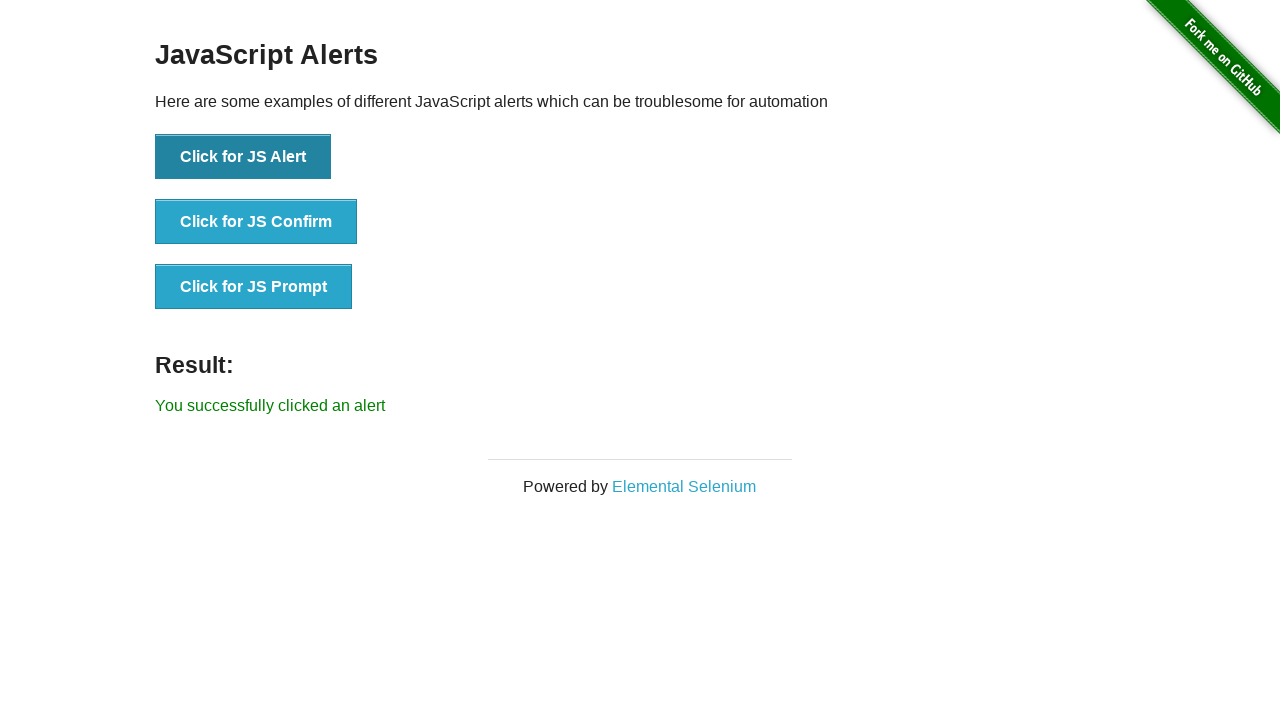